Tests dynamic content loading by clicking a start button and waiting for hidden element to become visible

Starting URL: https://the-internet.herokuapp.com/dynamic_loading/1

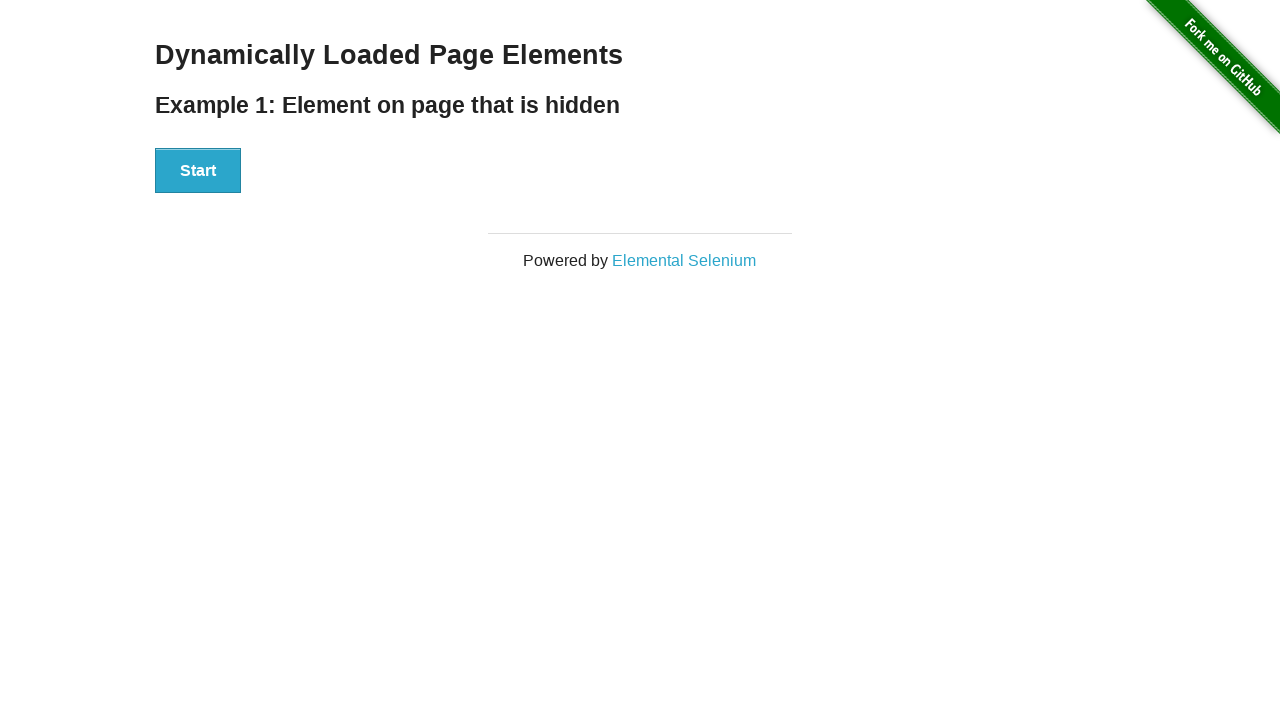

Navigated to dynamic loading page
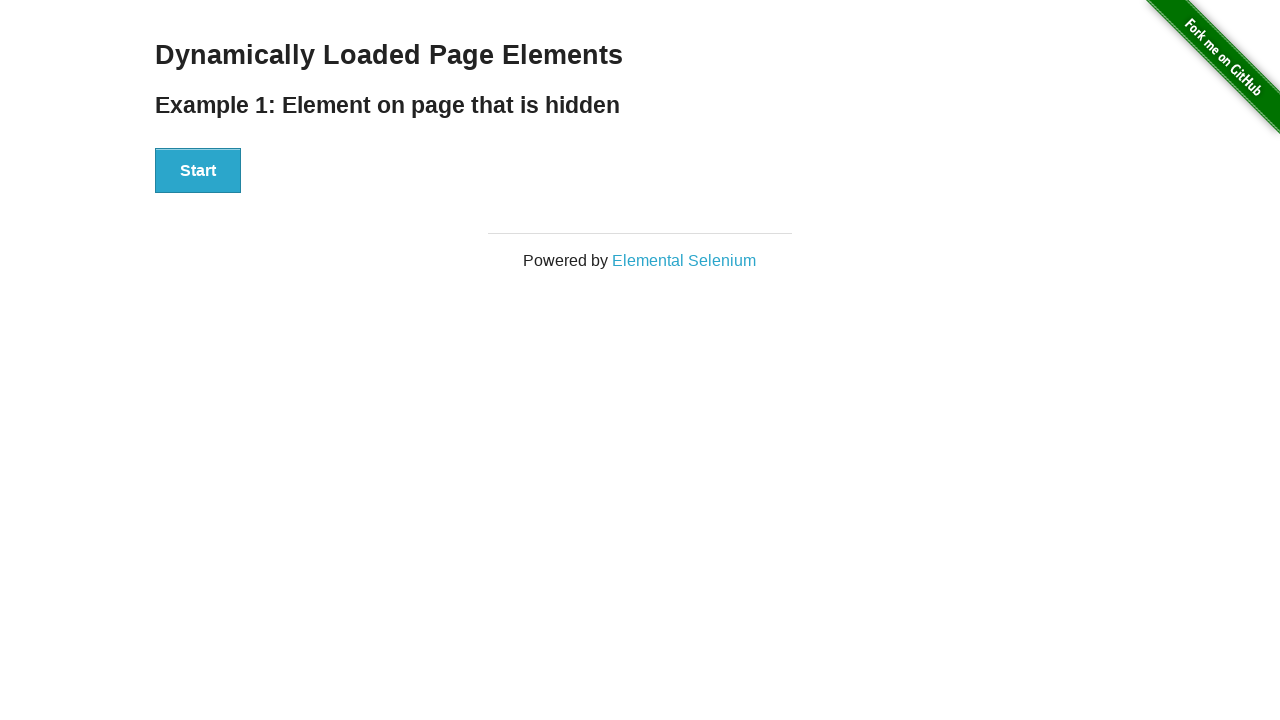

Clicked start button to trigger dynamic content loading at (198, 171) on #start button
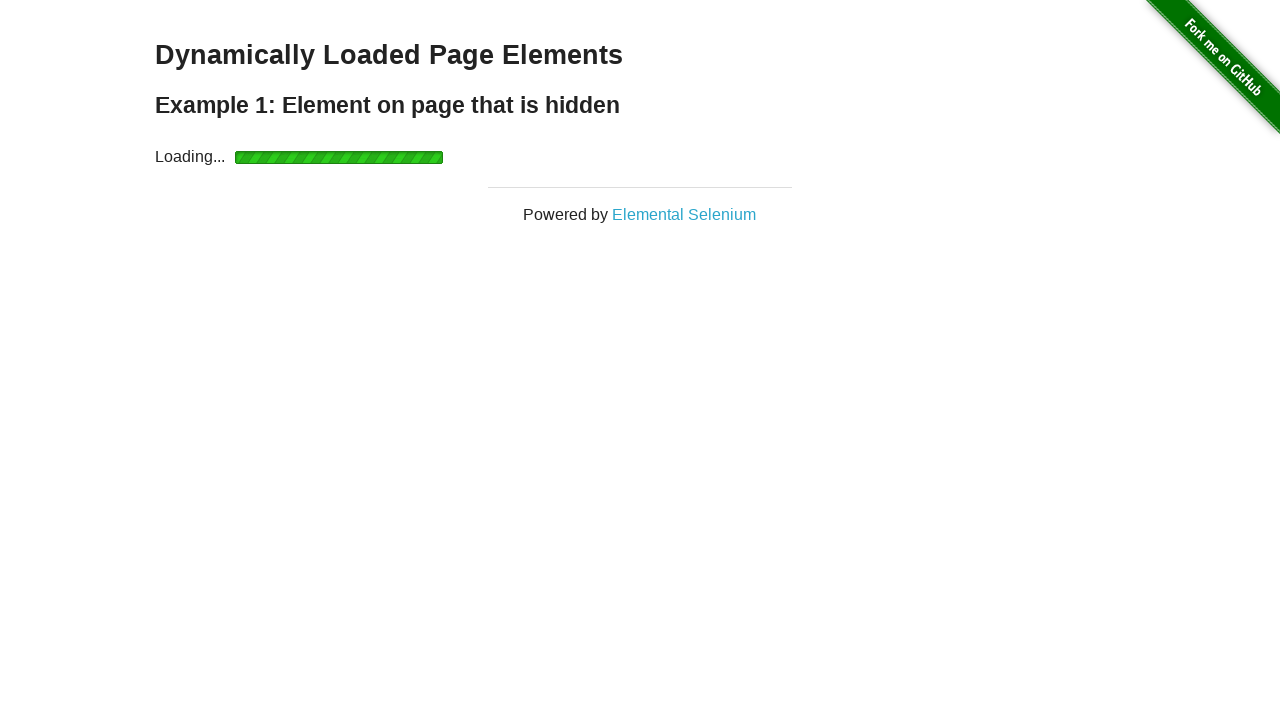

Waited for hidden element to become visible
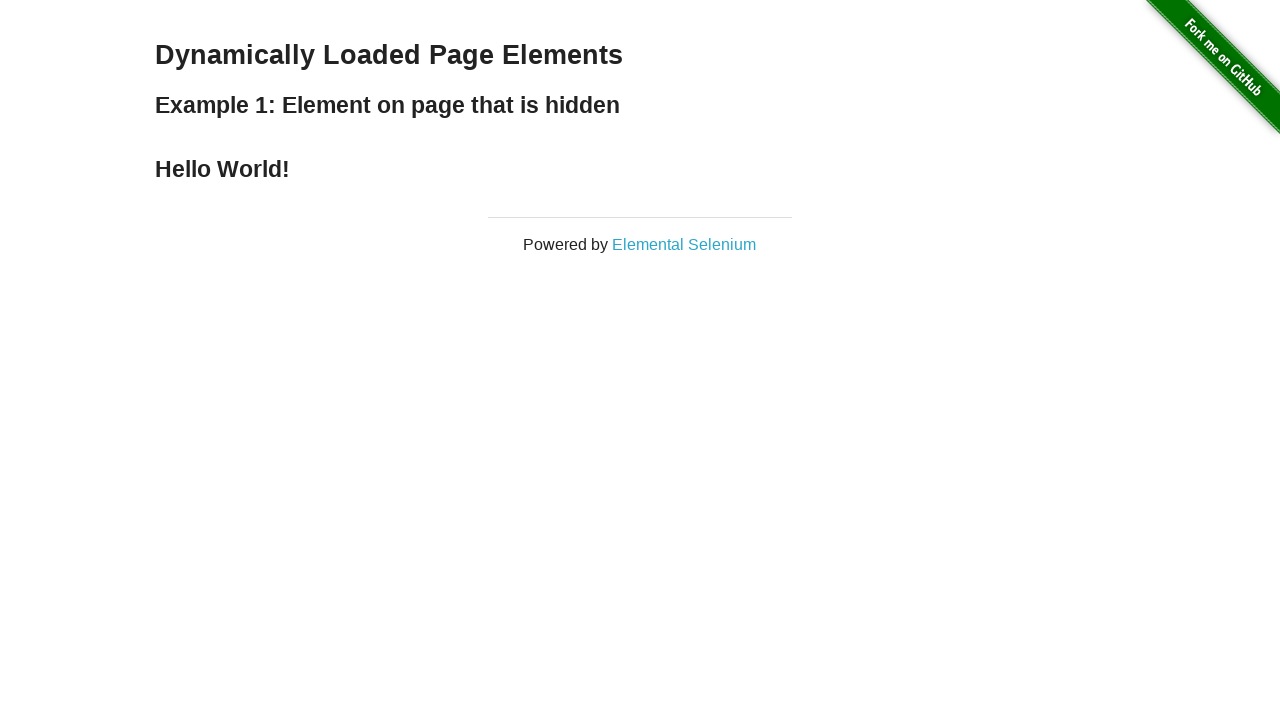

Verified that the finish element is displayed
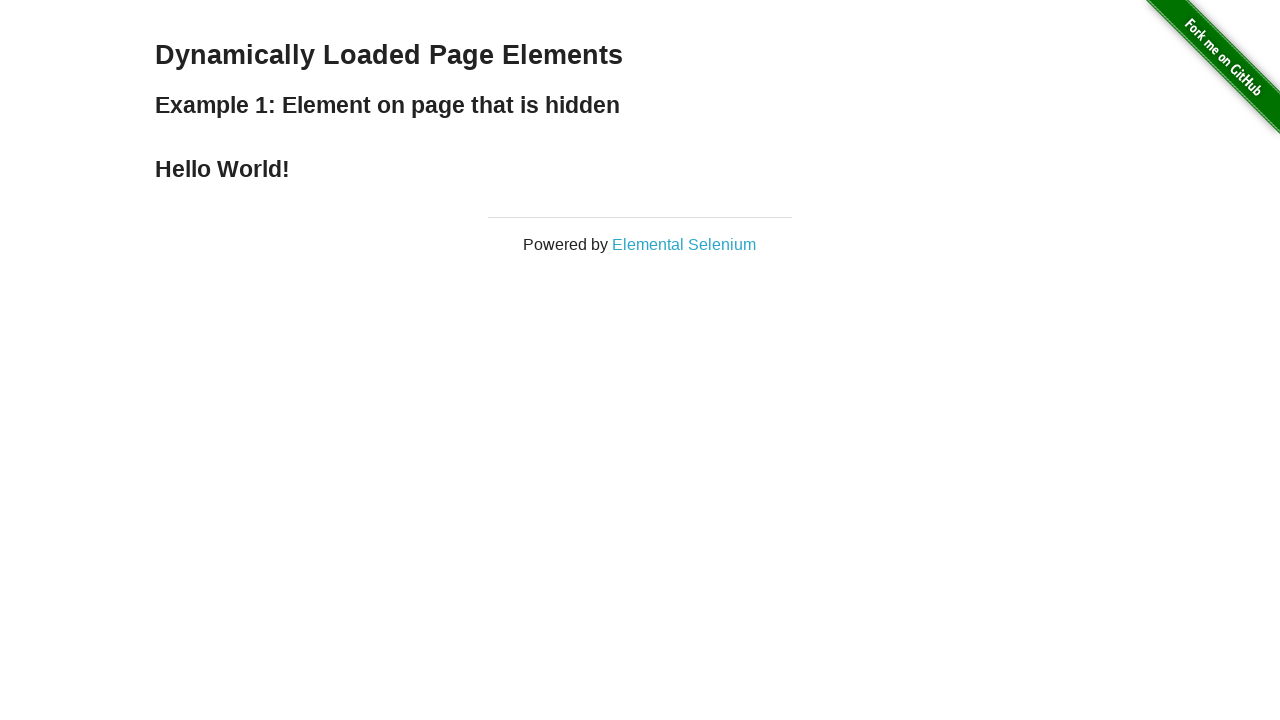

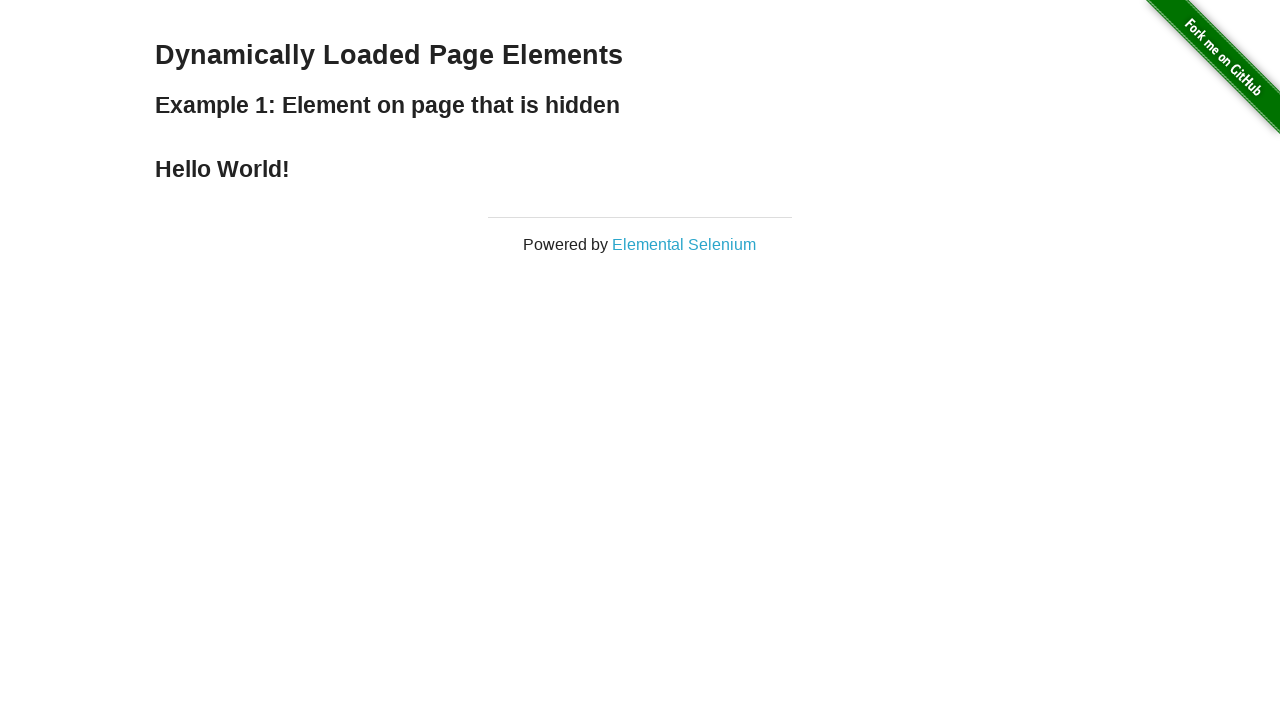